Tests checkbox functionality on Toastr page by clicking, checking, unchecking, and iterating through all checkboxes

Starting URL: https://foden-testing-application.vercel.app/pages/iot-dashboard

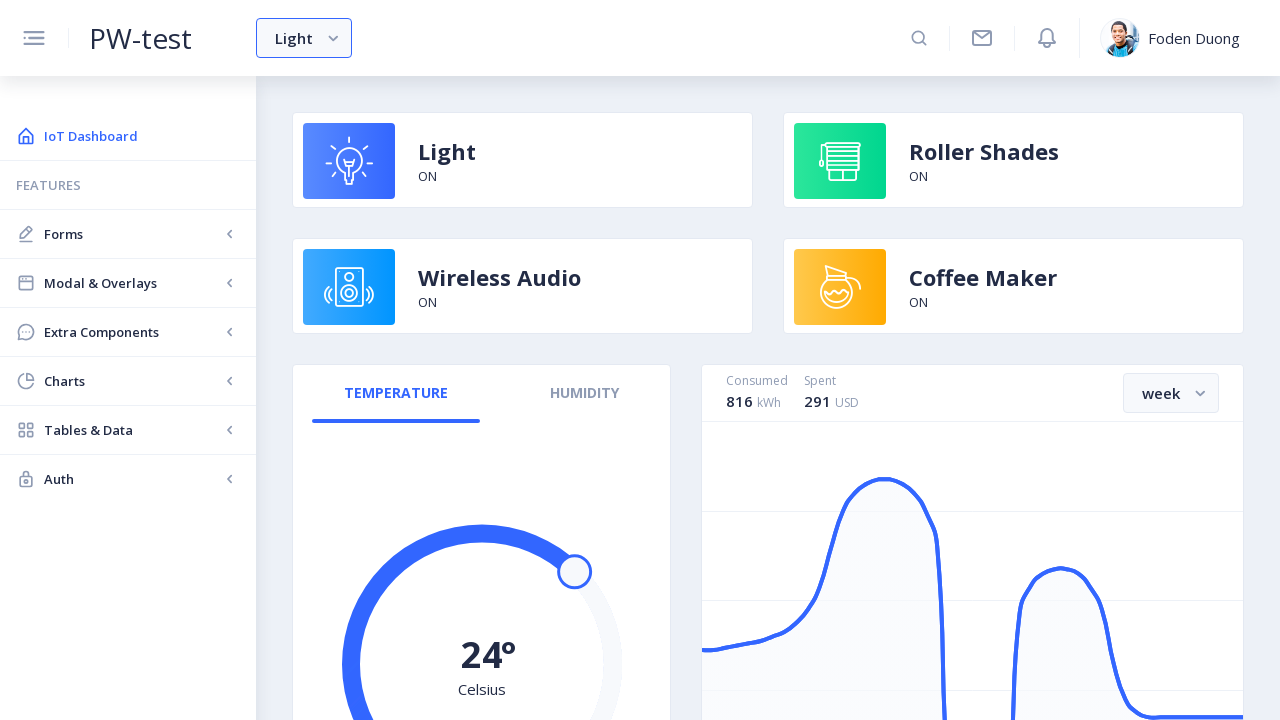

Clicked 'Modal & Overlays' menu item at (132, 283) on internal:text="Modal & Overlays"i
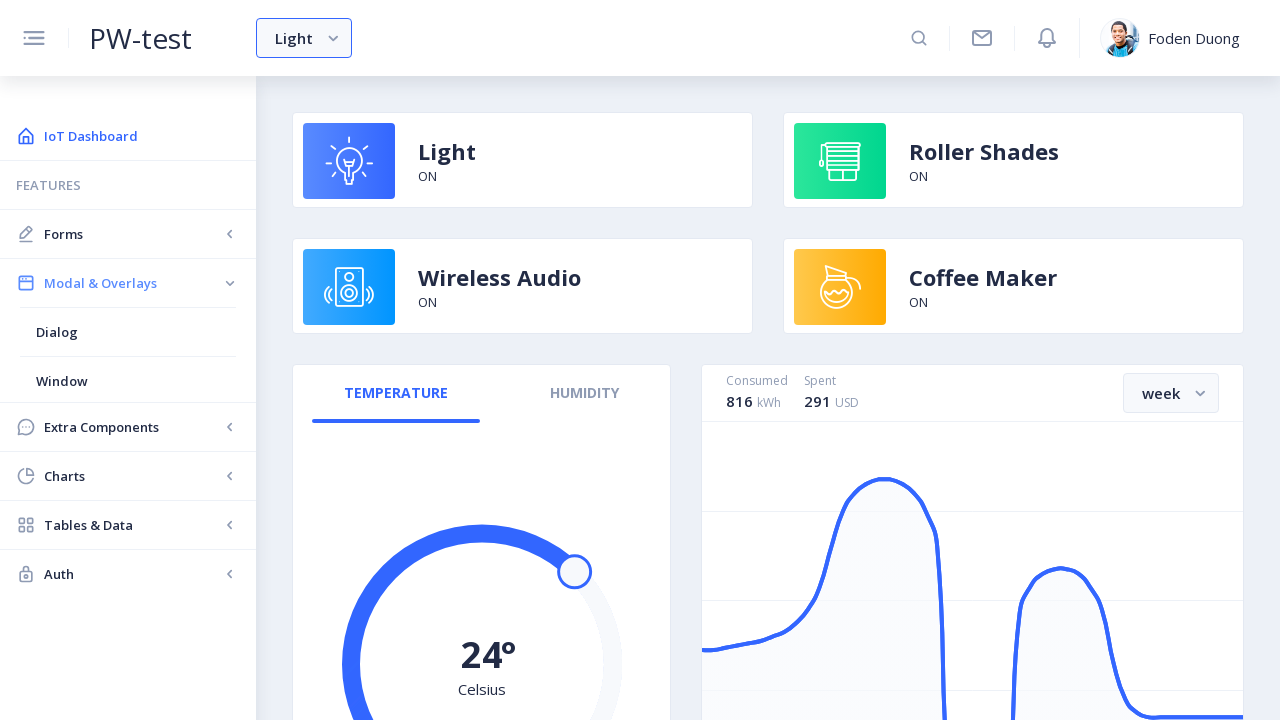

Clicked 'Toastr' submenu item at (128, 479) on internal:text="Toastr"i
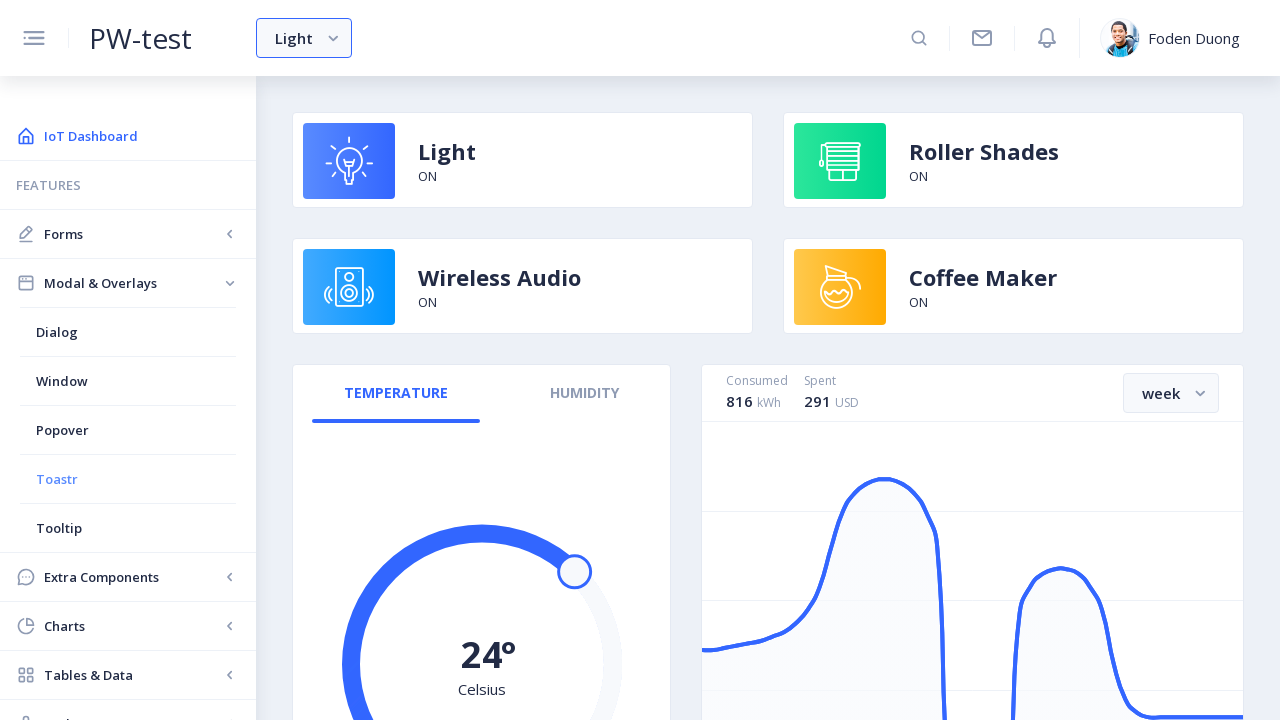

Located 'Hide on click' checkbox
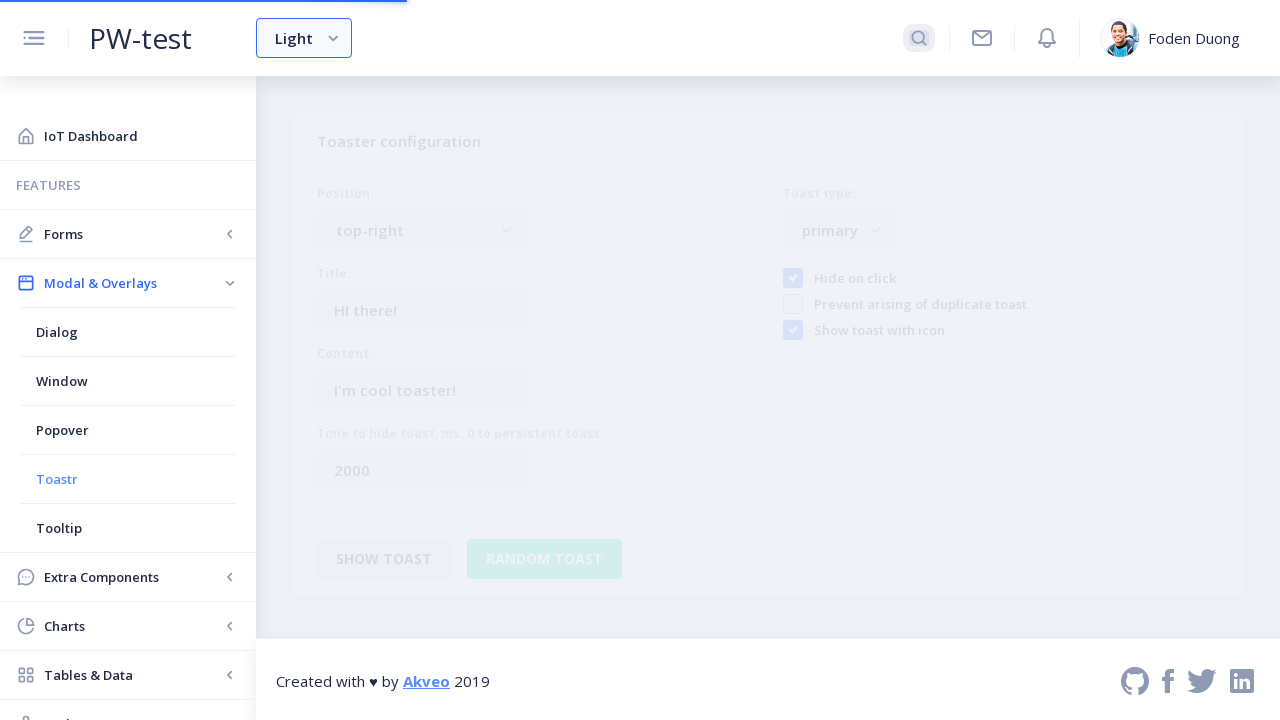

Clicked 'Hide on click' checkbox at (784, 278) on internal:role=checkbox[name="Hide on click"i]
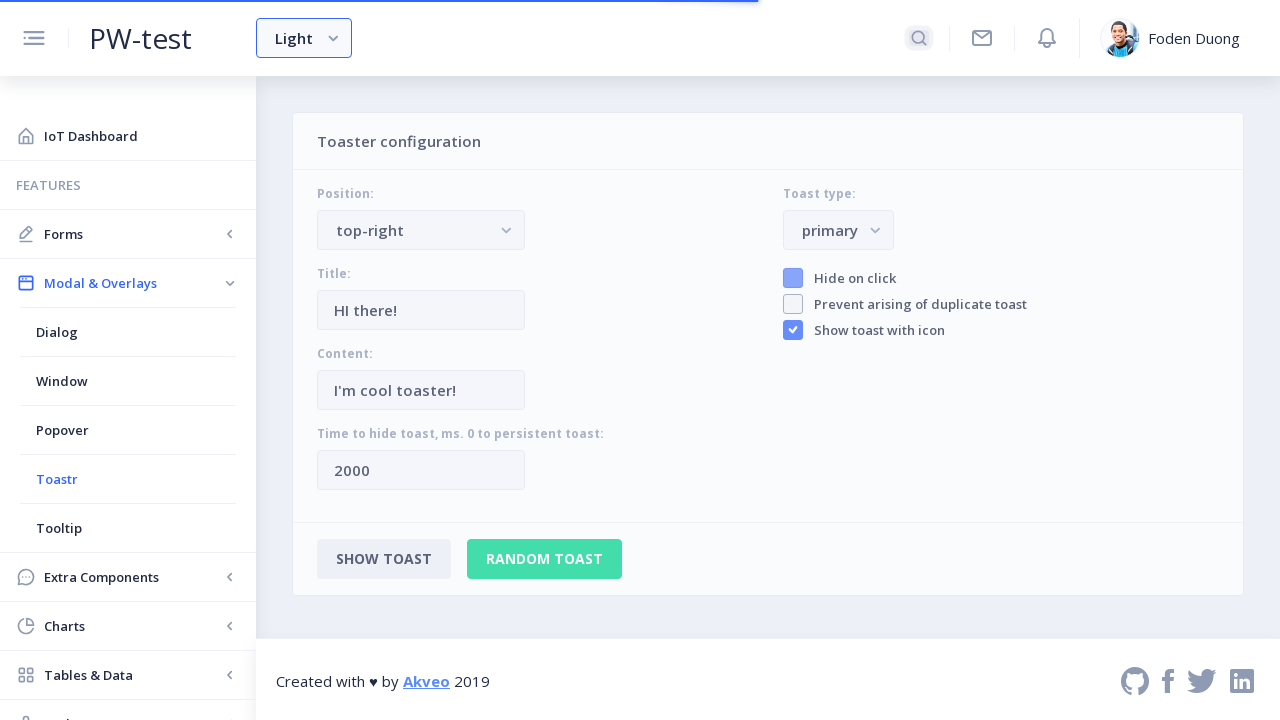

Checked 'Hide on click' checkbox at (784, 278) on internal:role=checkbox[name="Hide on click"i]
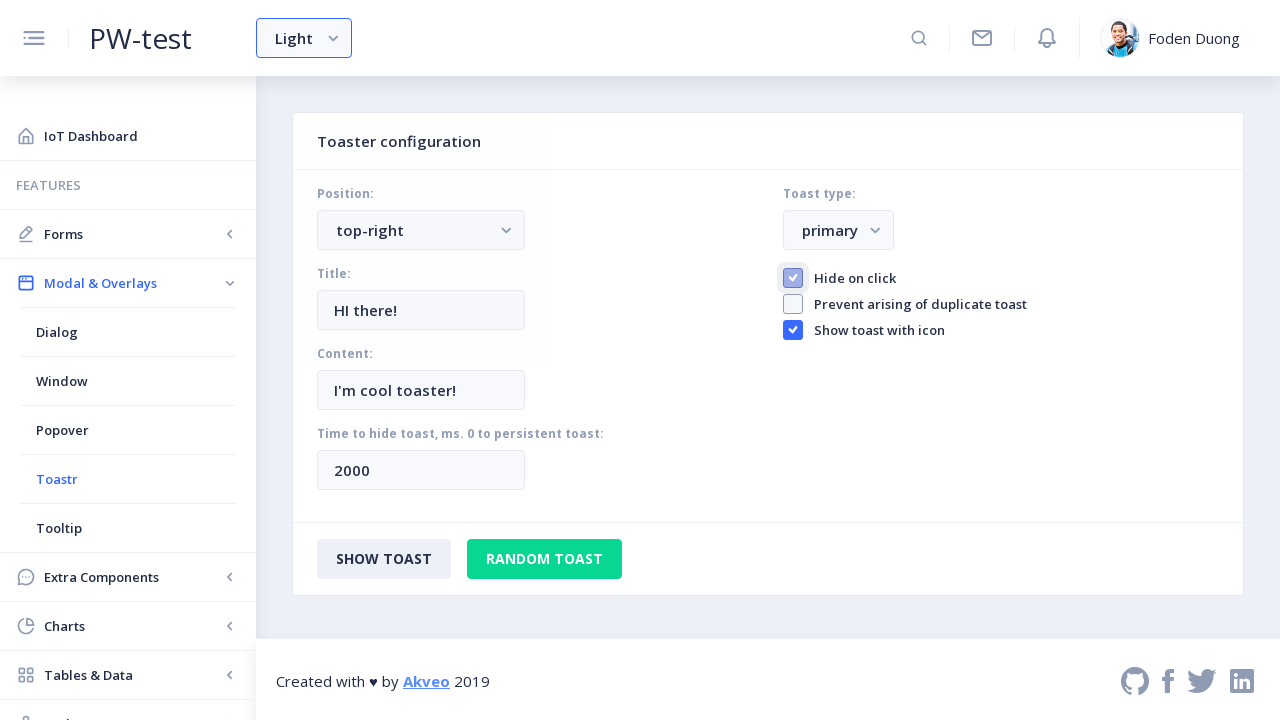

Unchecked 'Hide on click' checkbox at (784, 278) on internal:role=checkbox[name="Hide on click"i]
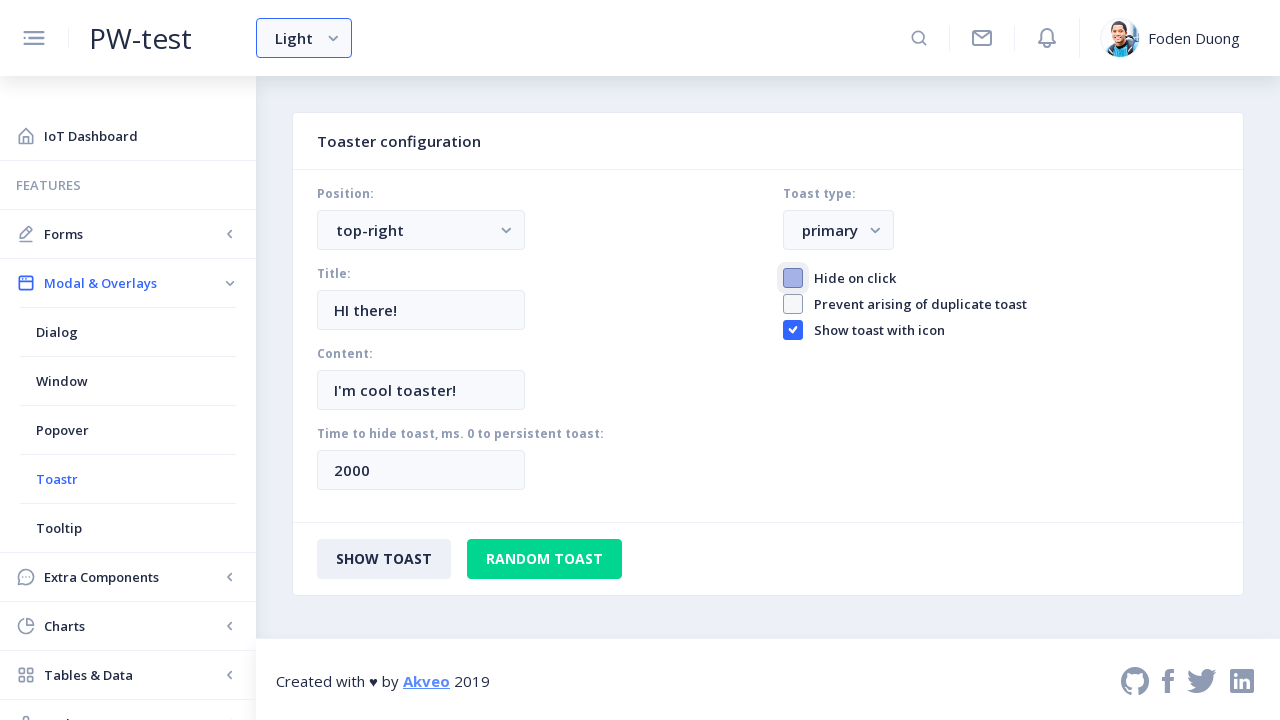

Located all checkboxes on the page
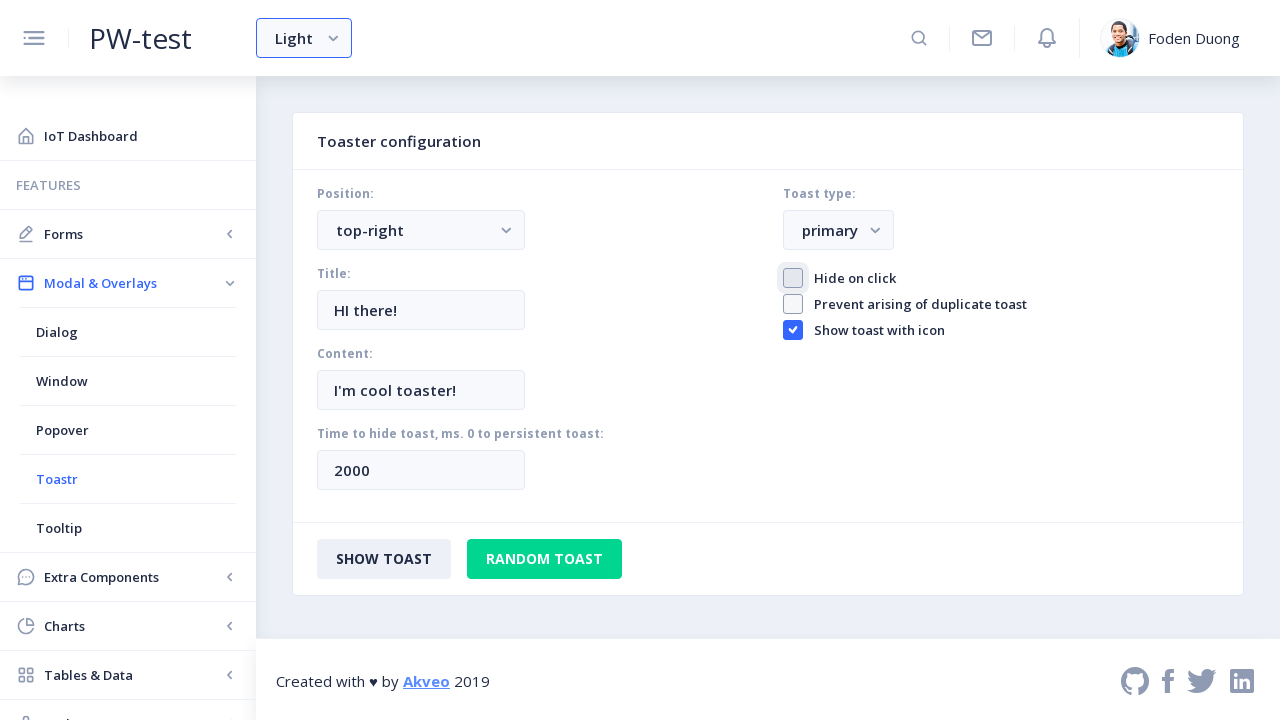

Checked a checkbox at (784, 278) on internal:role=checkbox >> nth=0
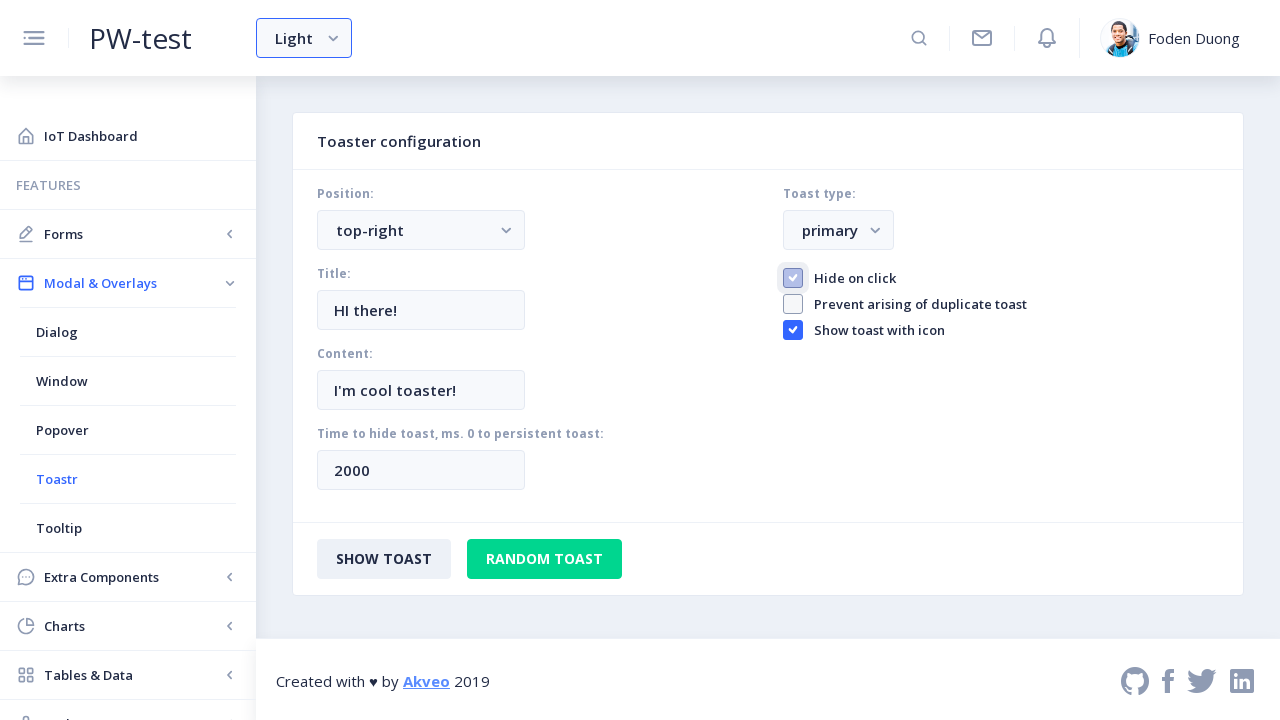

Checked a checkbox at (784, 304) on internal:role=checkbox >> nth=1
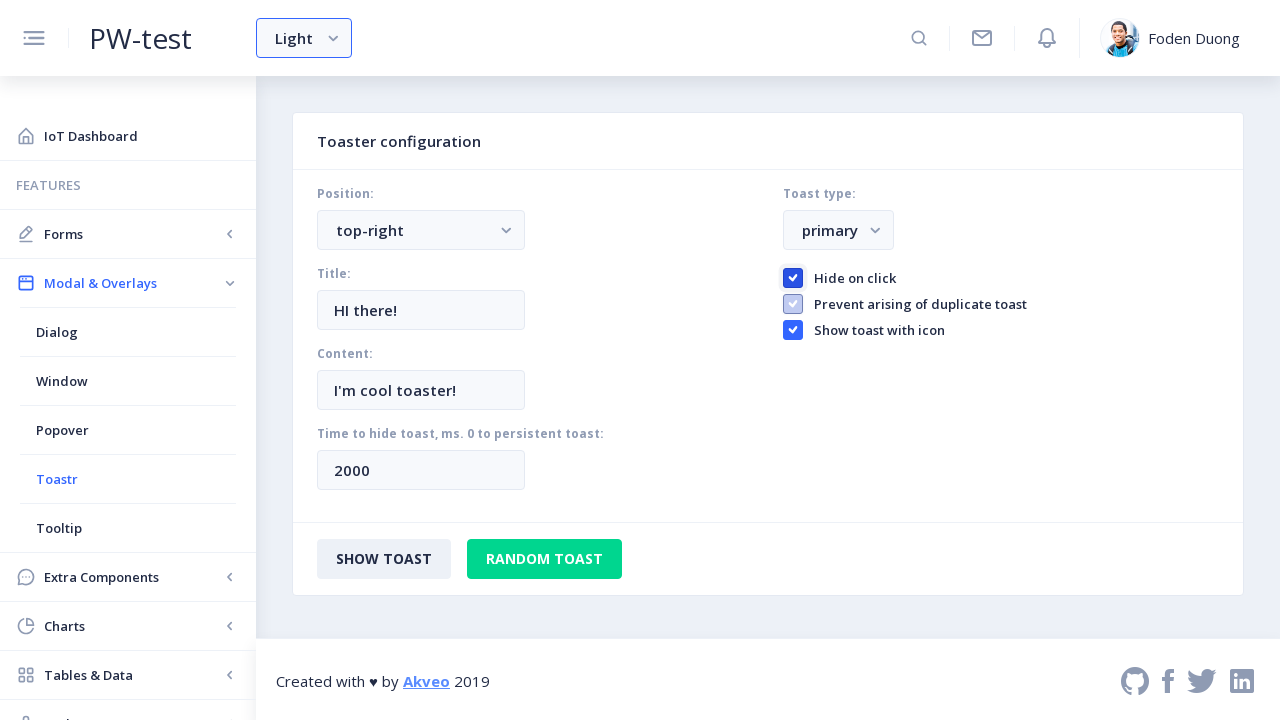

Checked a checkbox on internal:role=checkbox >> nth=2
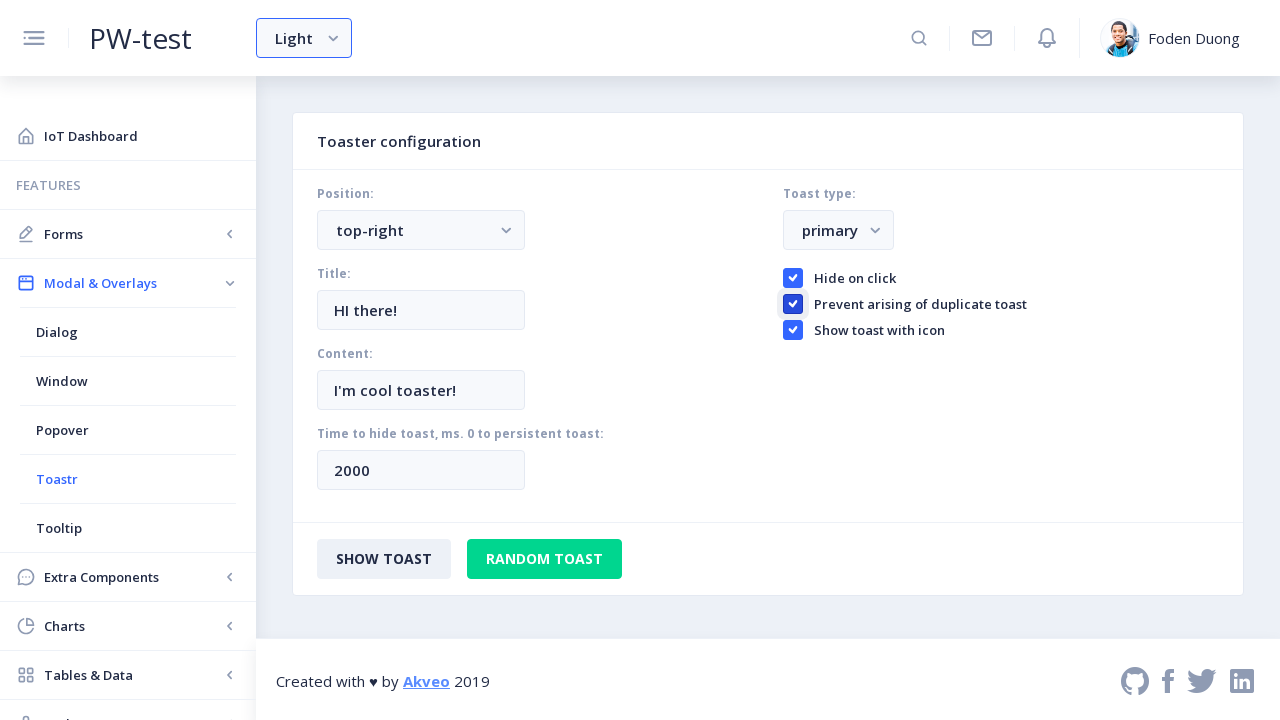

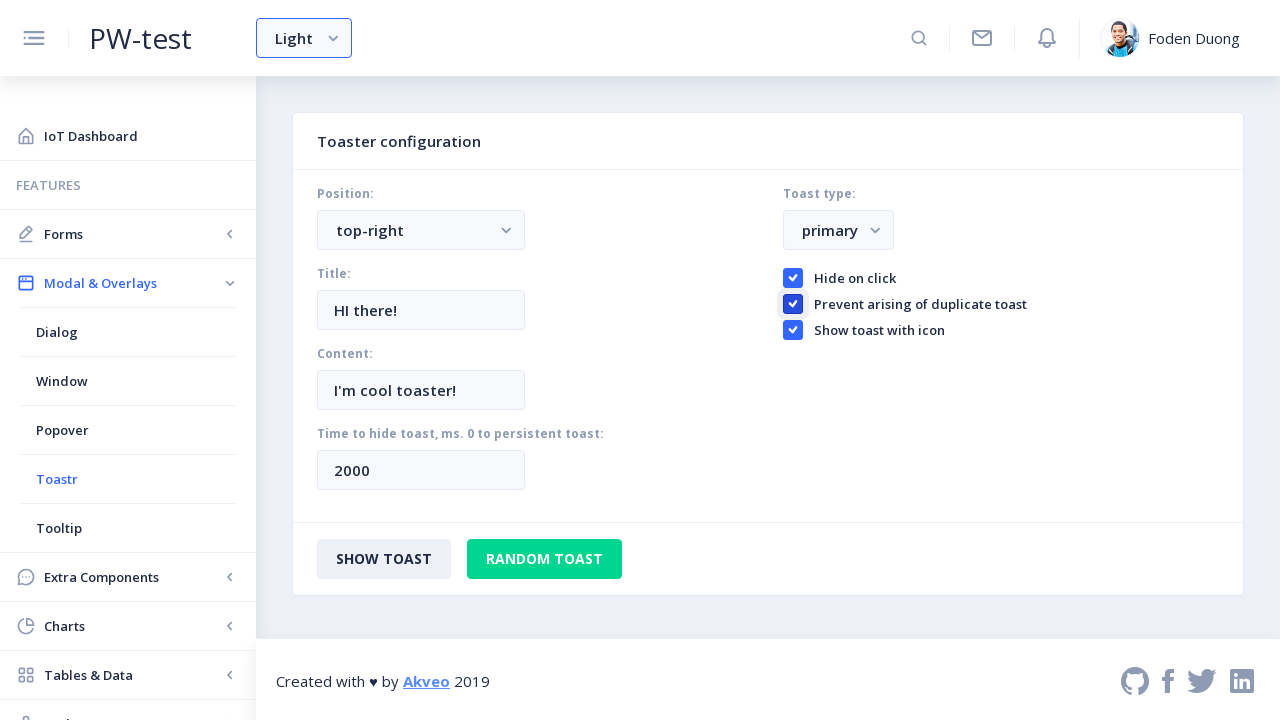